Tests the OpenCart store homepage by verifying the page title equals "Your Store" and the URL contains "opencart"

Starting URL: https://naveenautomationlabs.com/opencart/

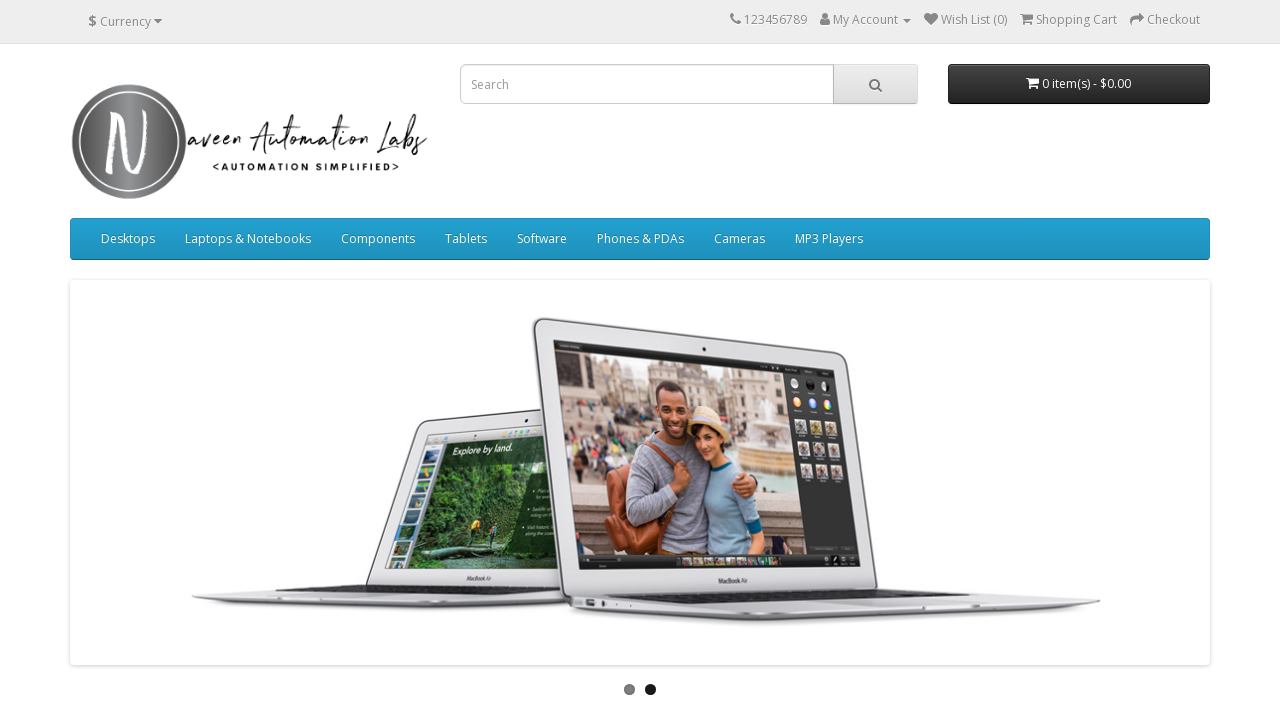

Verified page title equals 'Your Store'
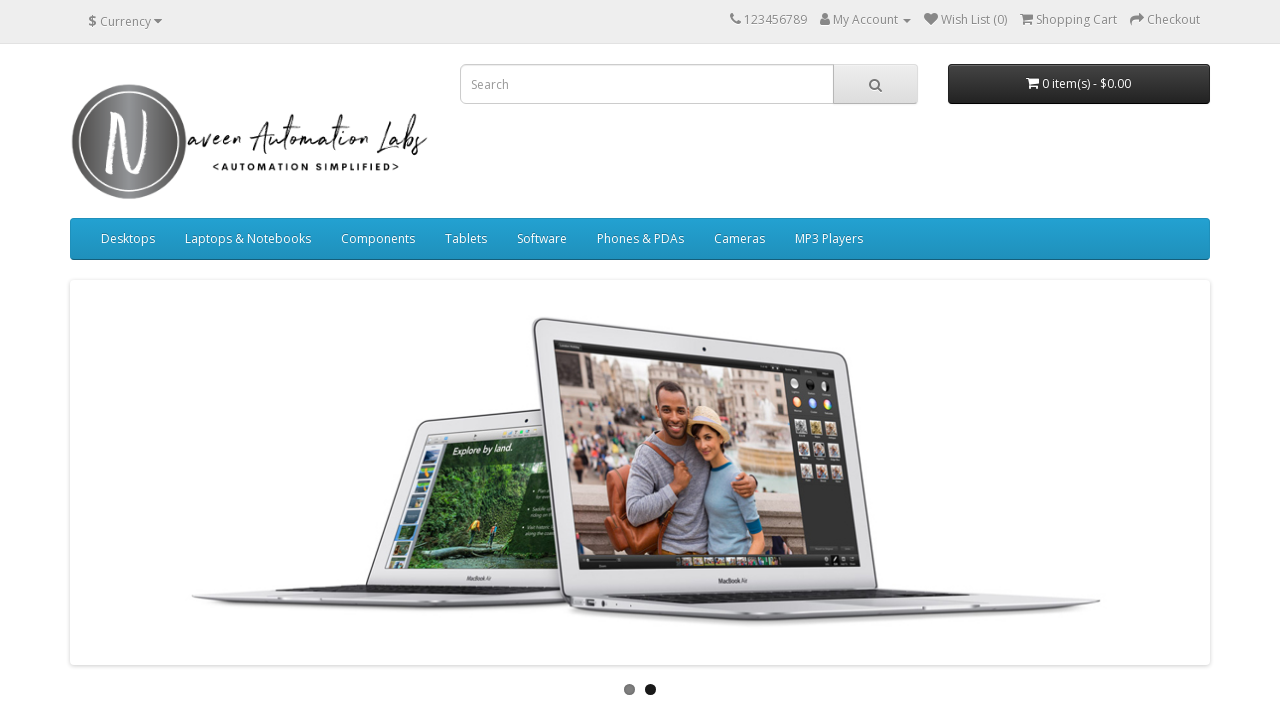

Verified URL contains 'opencart'
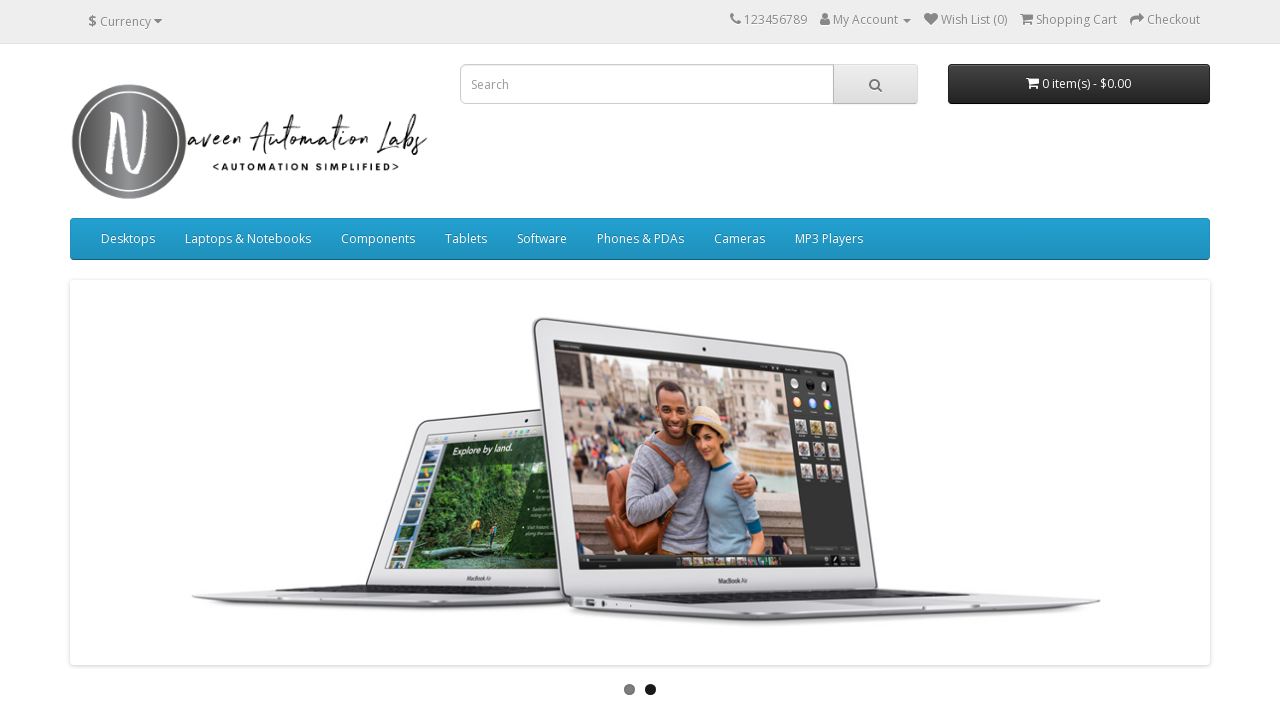

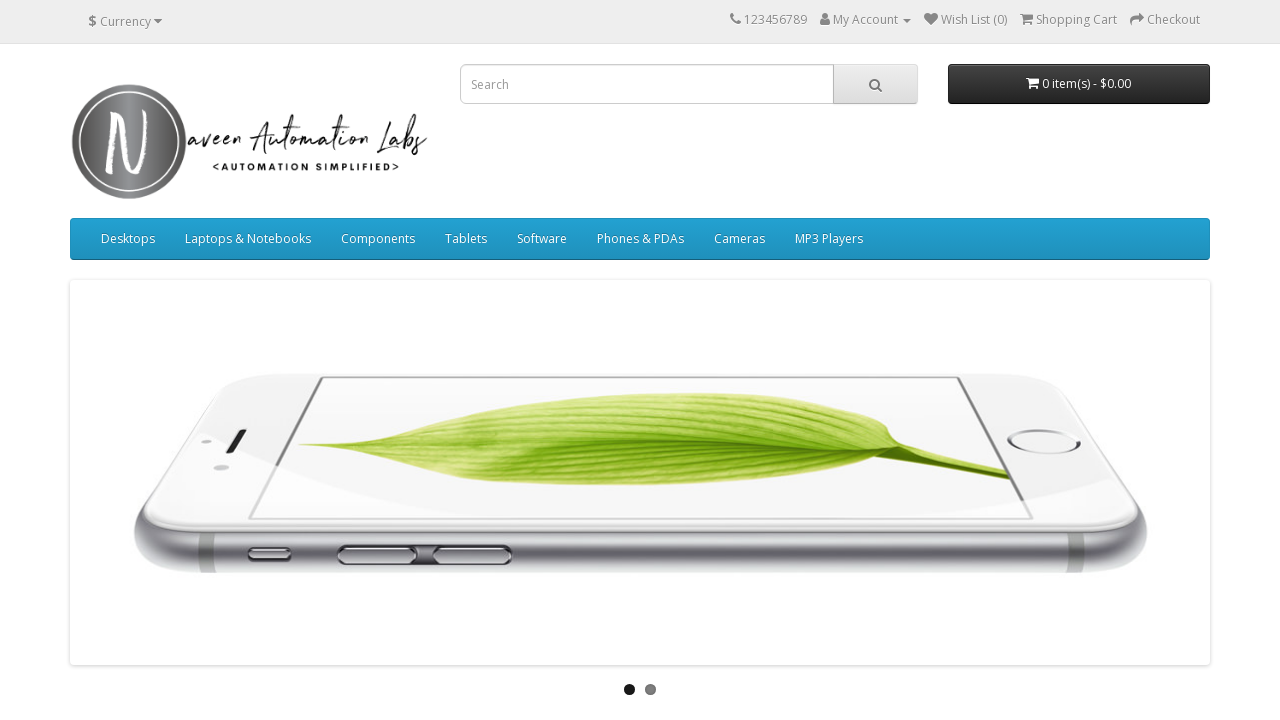